Tests input addon fields including text inputs with icons, checkboxes, radio buttons, and buttons on the AdminLTE forms page.

Starting URL: https://adminlte.io/themes/v3/index3.html

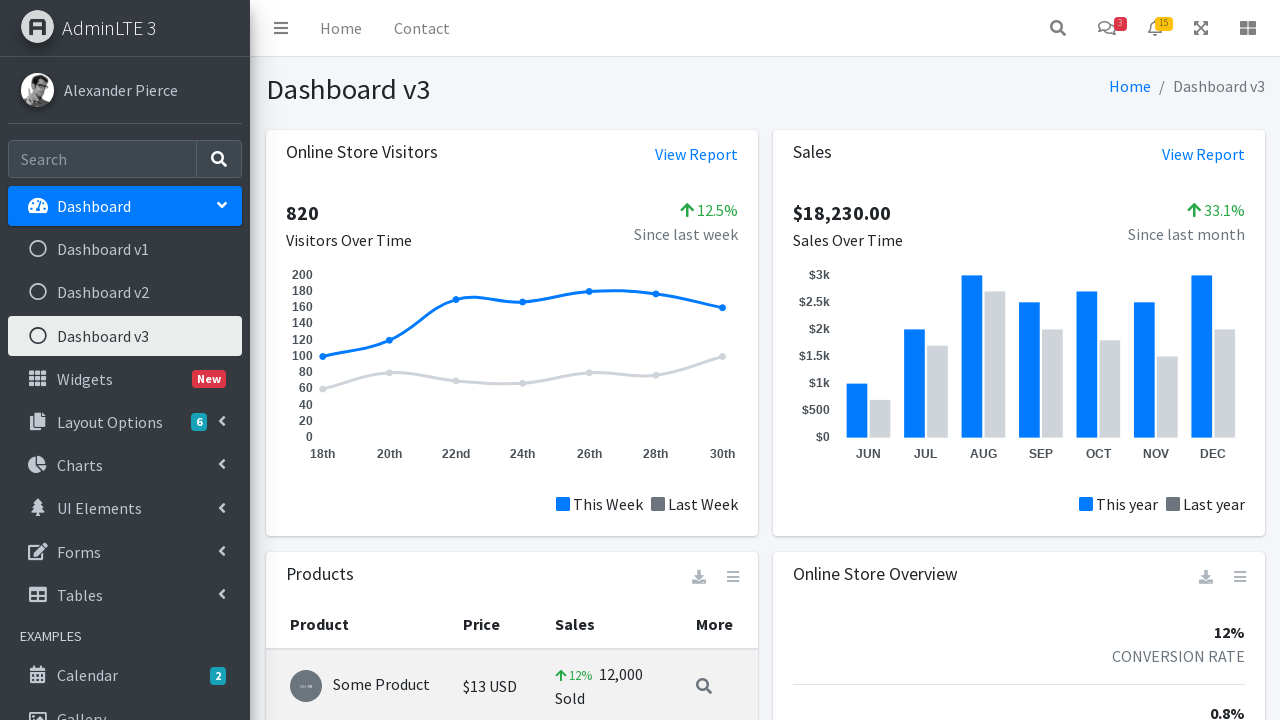

Clicked Forms menu icon in navigation at (38, 551) on .nav-icon.fas.fa-edit
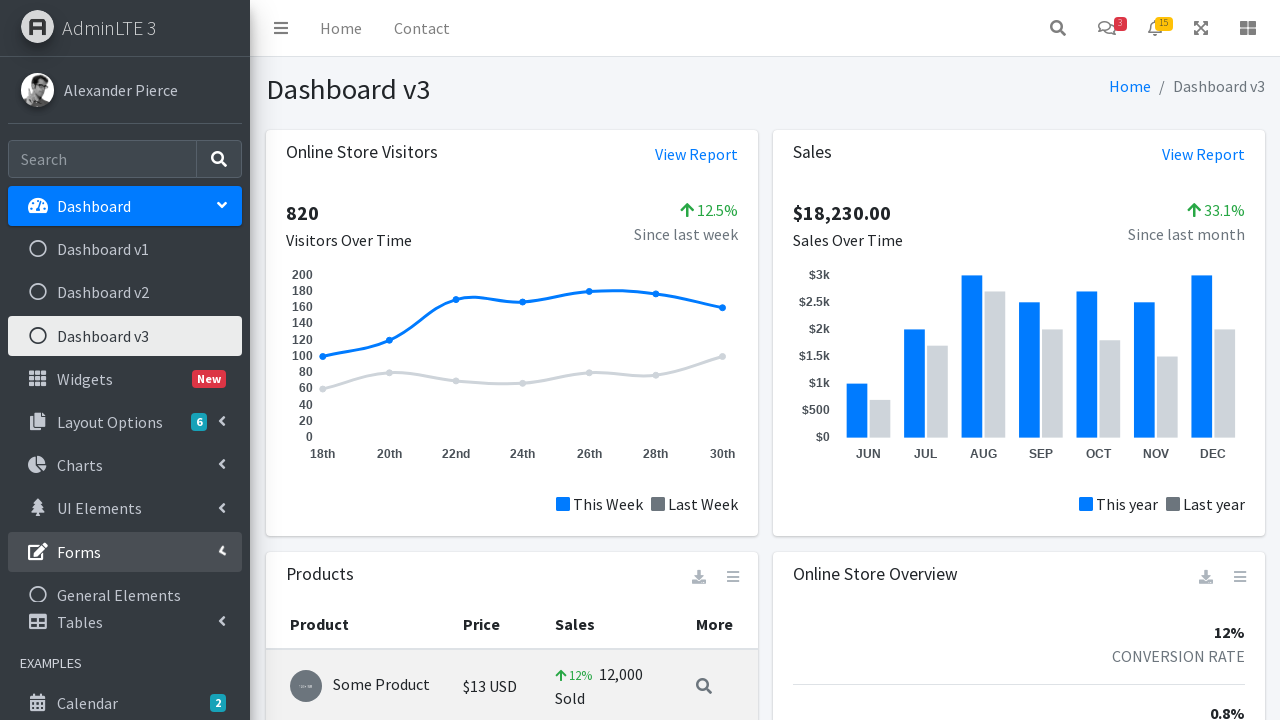

Clicked General form submenu at (125, 595) on .mt-2 >ul > li:nth-child(6) > ul > li:nth-child(1)
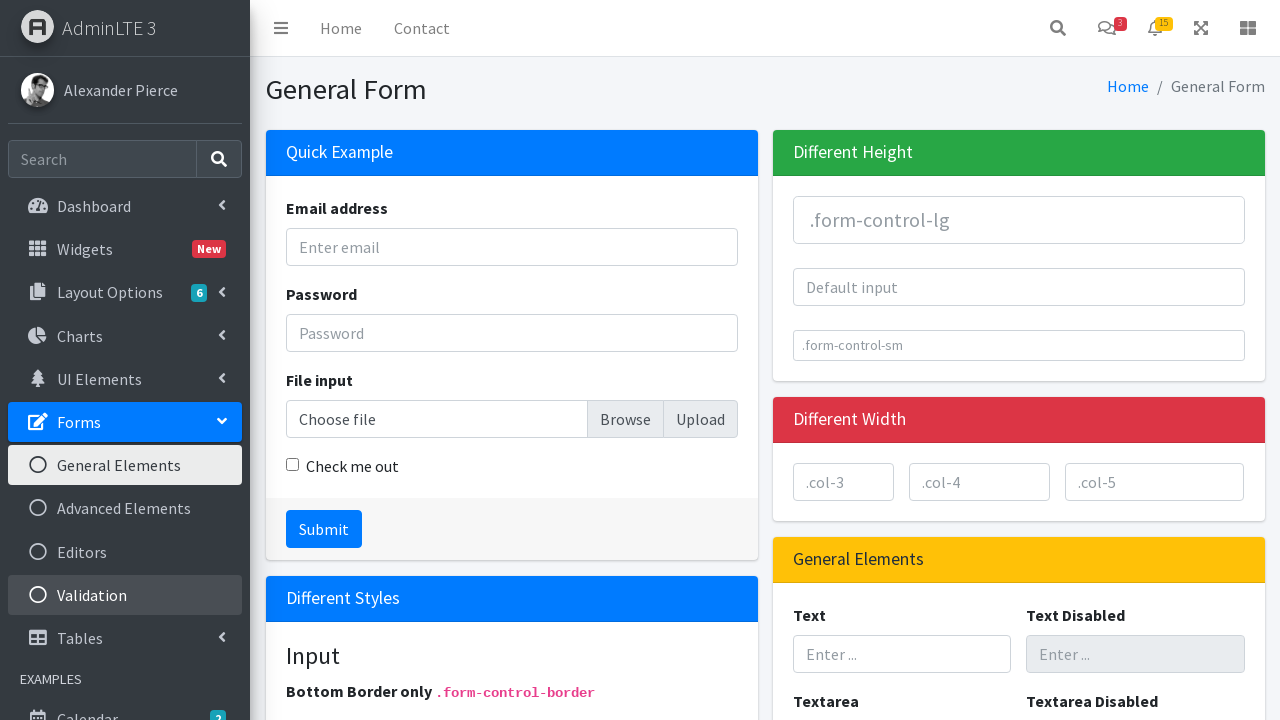

General forms page loaded
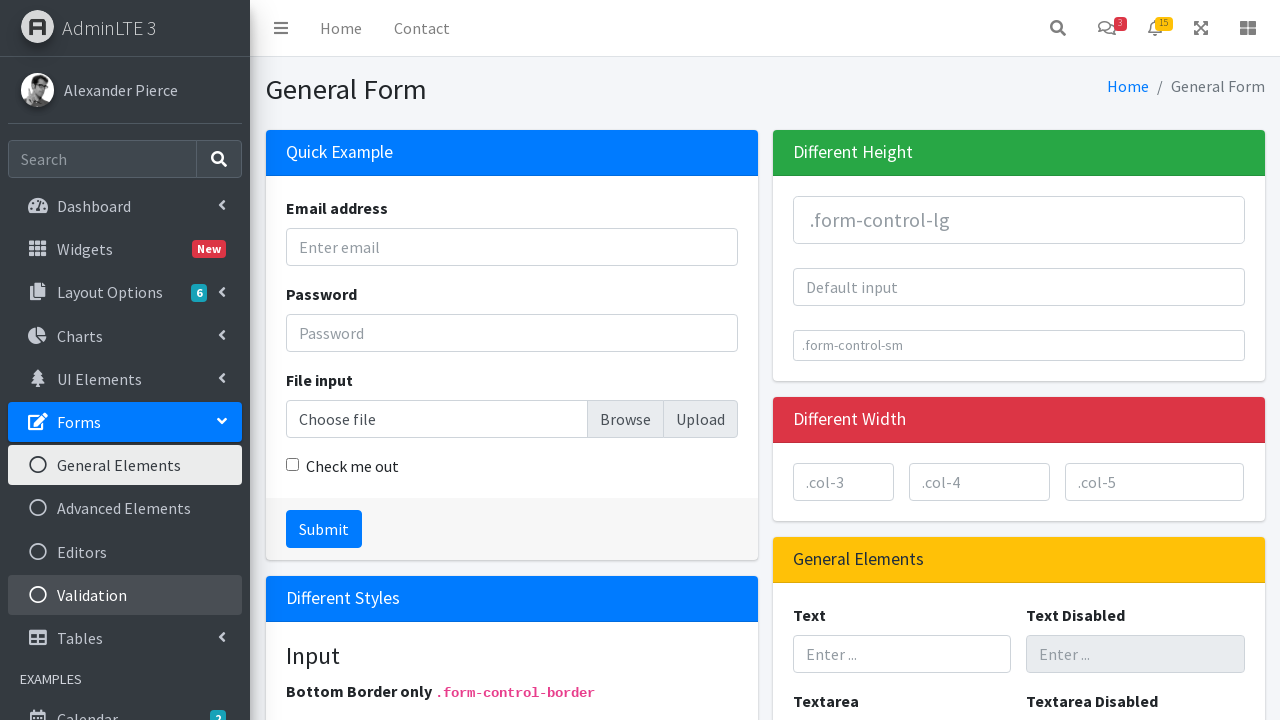

Filled first basic input field with 'TestName' on div:nth-child(3)>div.card-body>div:nth-child(1)>input
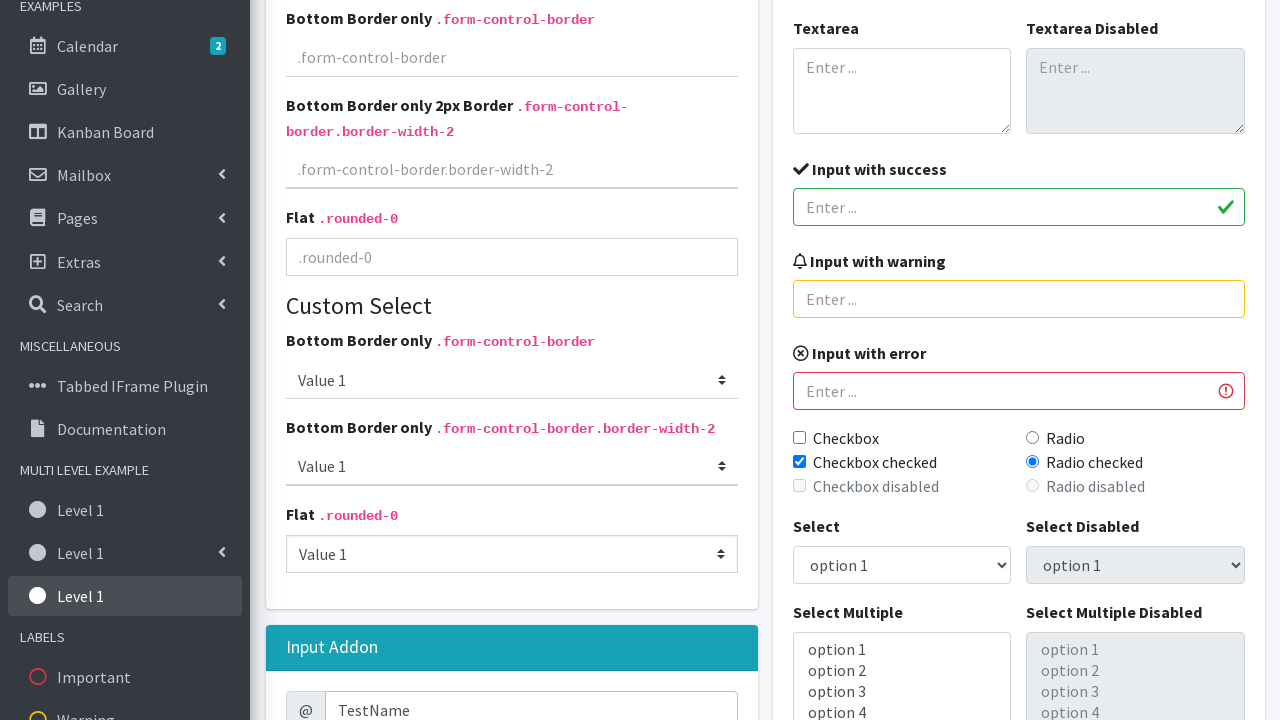

Filled second basic input field with '100' on div:nth-child(3)>div.card-body>div:nth-child(2)>input
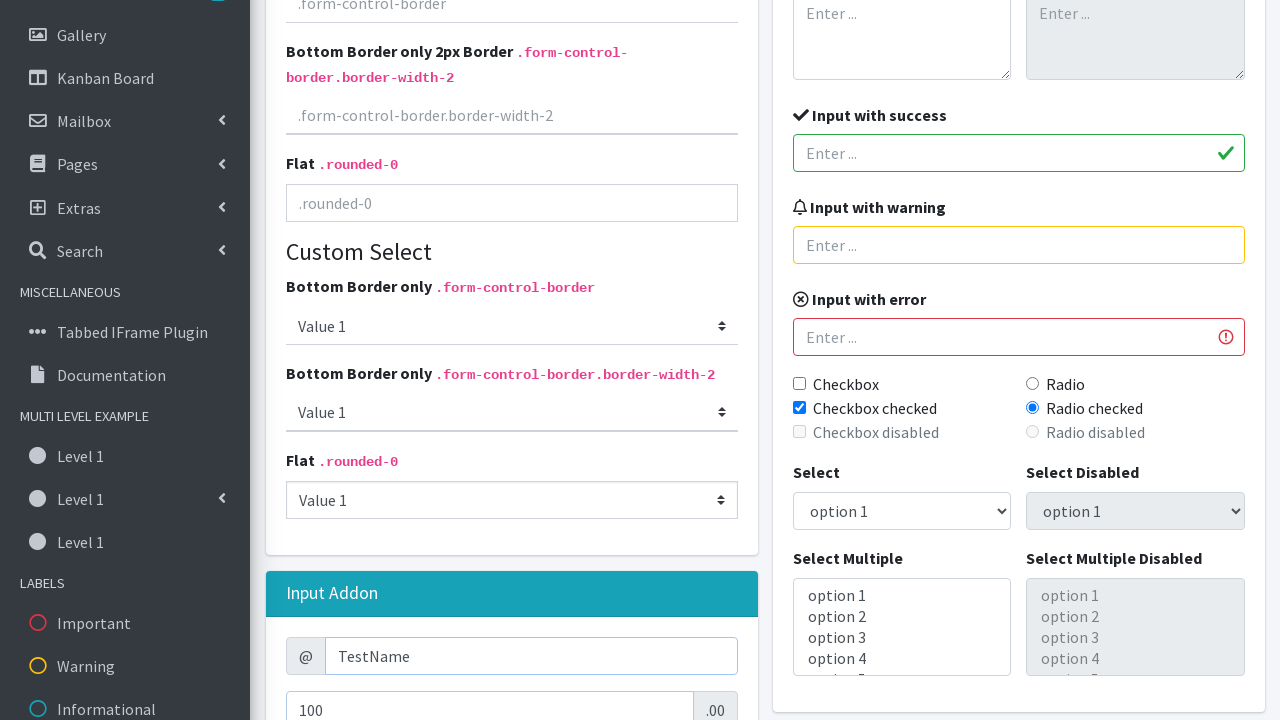

Filled third basic input field with '100' on div:nth-child(3)>div.card-body>div:nth-child(3)>input
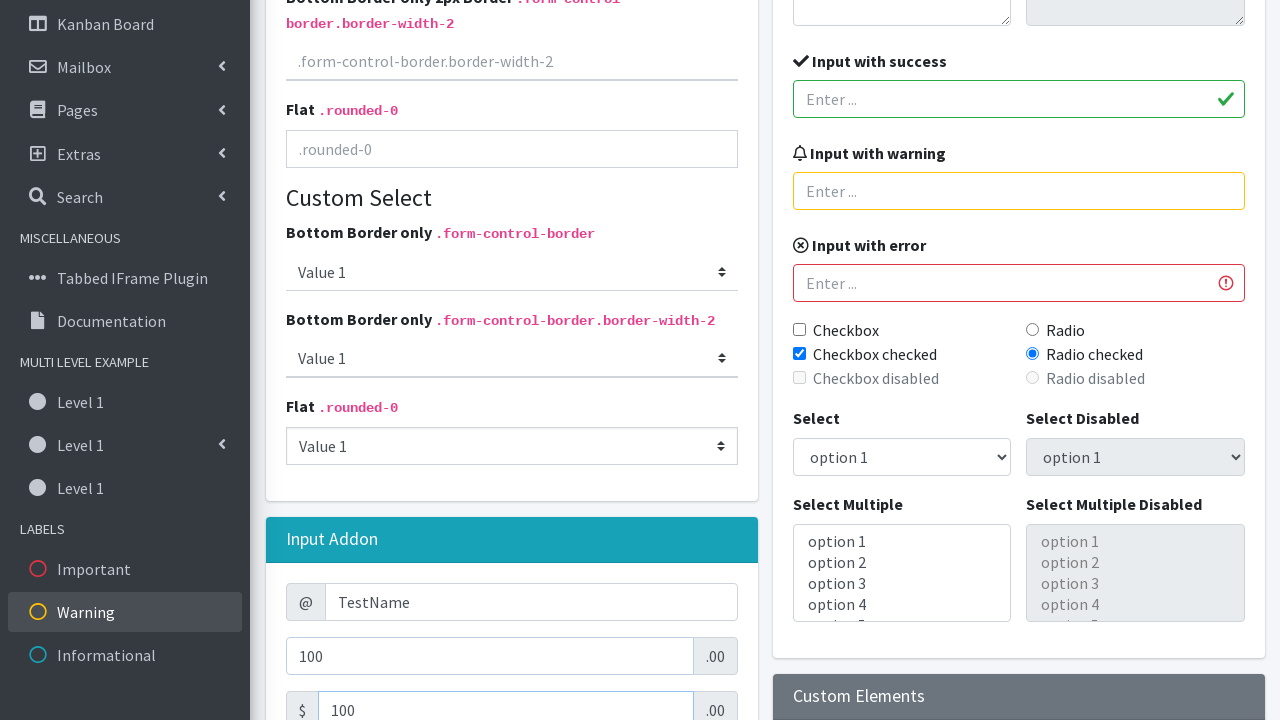

Filled email input field with 'Test@gmail.com' on div:nth-child(3)>div>div:nth-child(5)>input
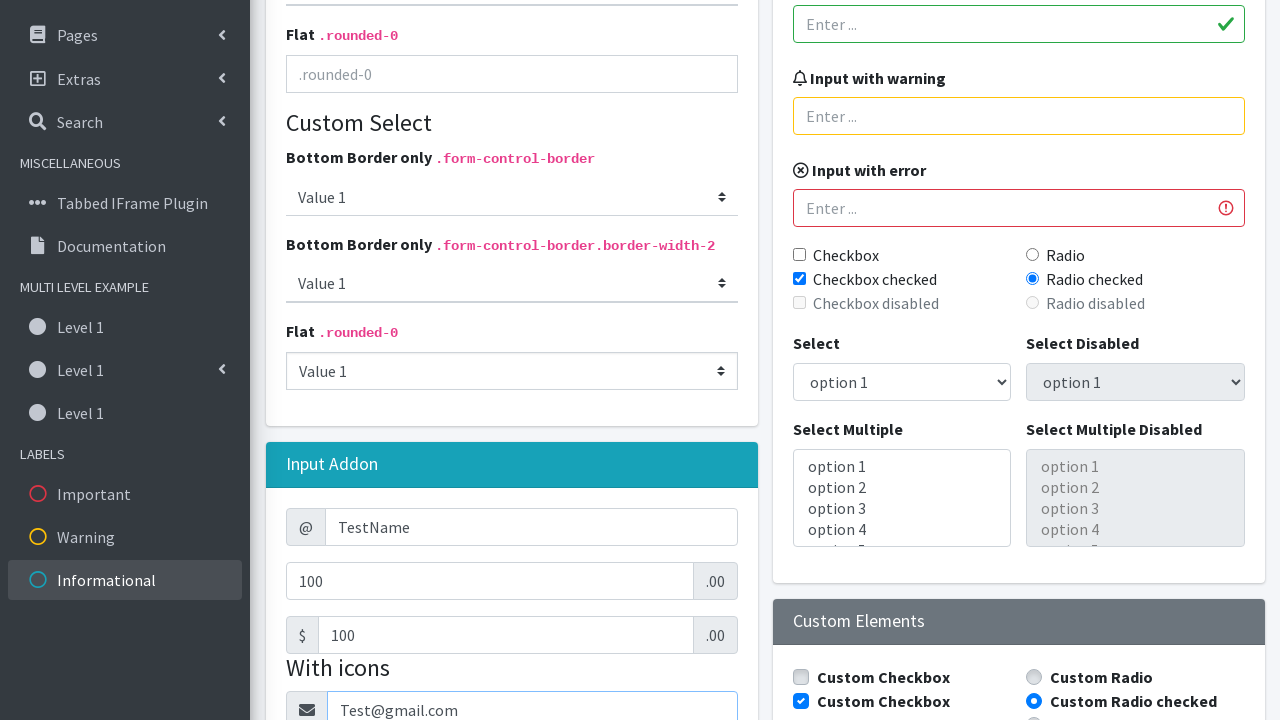

Filled icon input field with 'Correct' on div:nth-child(3)>div>div:nth-child(6)>input
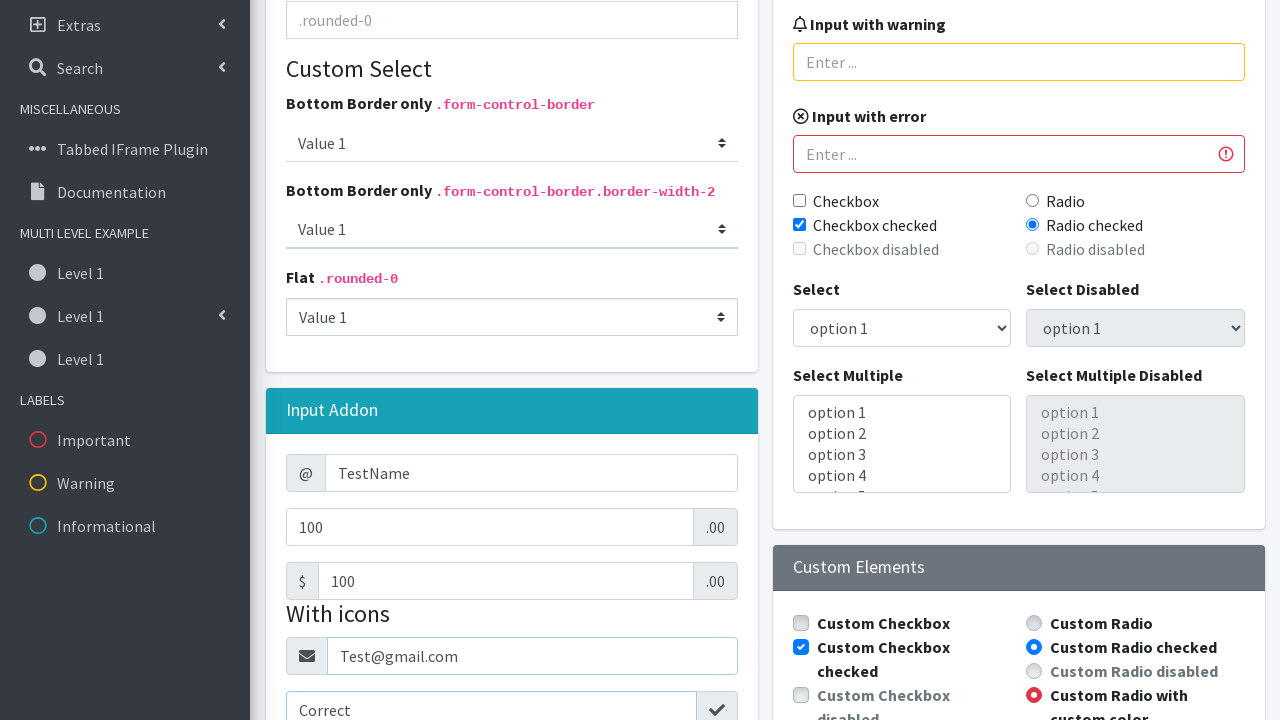

Filled numeric icon input field with '100' on div:nth-child(3)>div>div:nth-child(7)>input
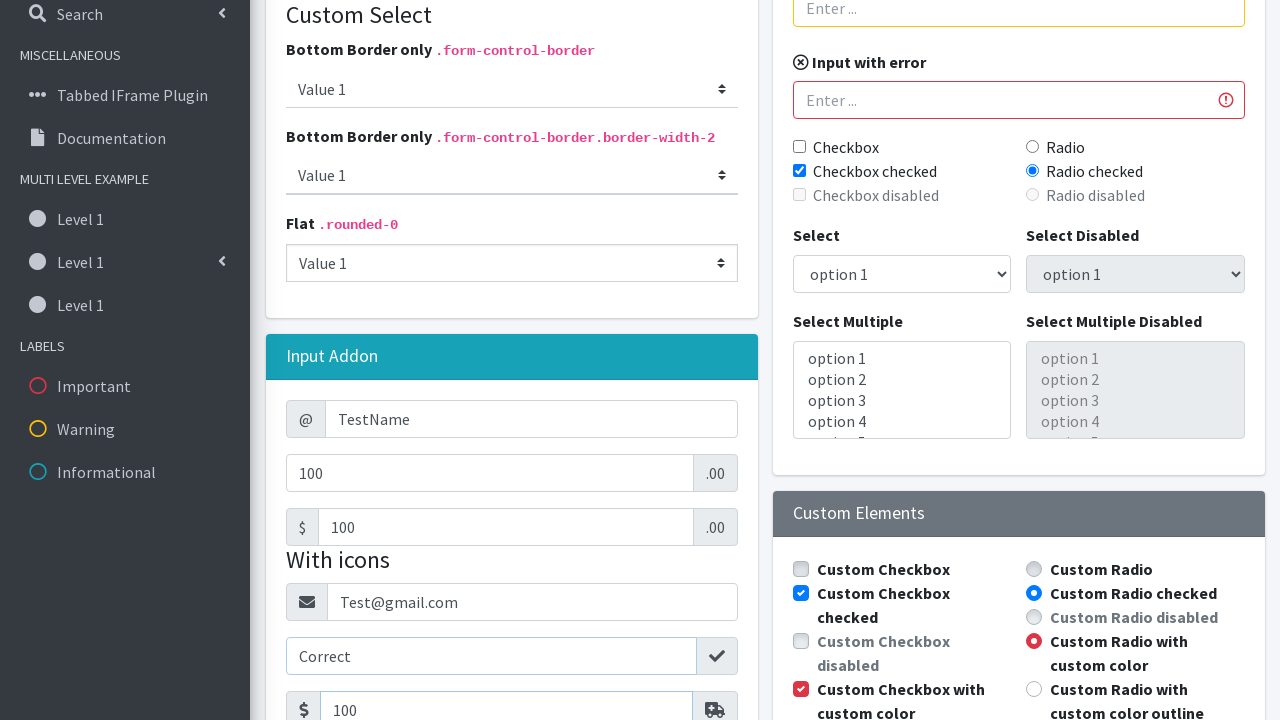

Checked checkbox input at (305, 360) on div:nth-child(3)>div>div>div:nth-child(1)>div>div>span>input
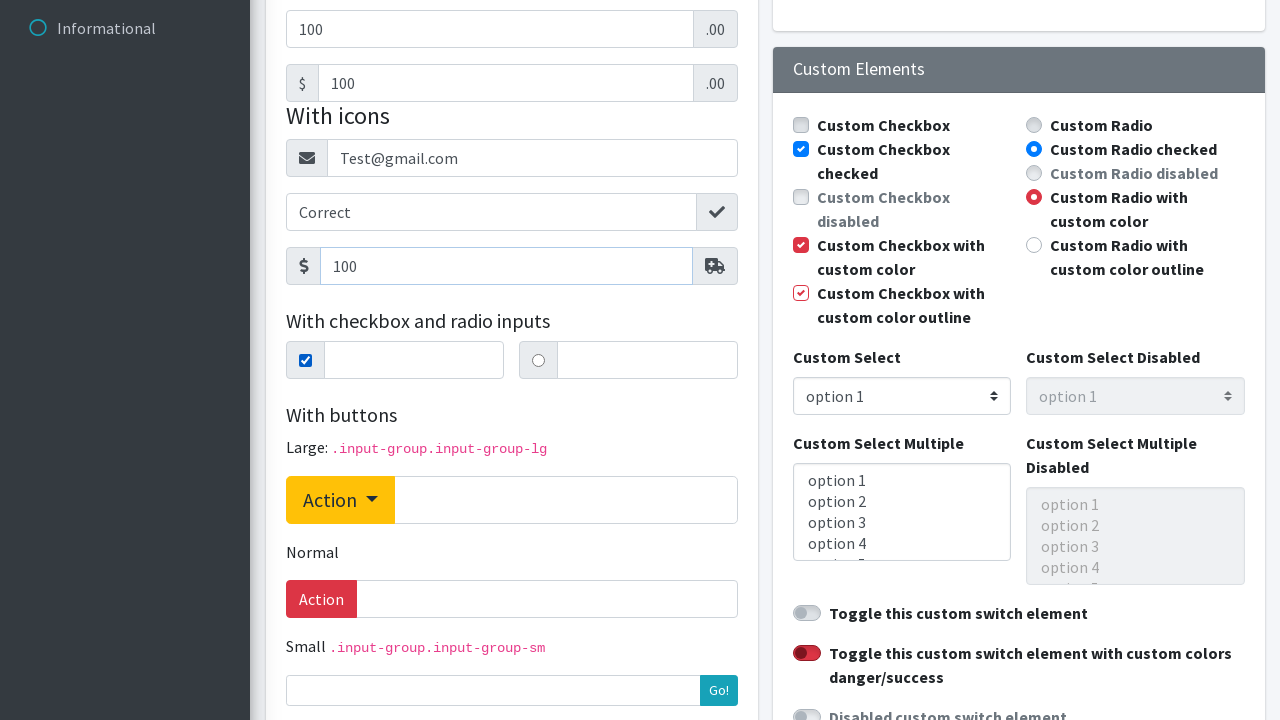

Filled checkbox label field with 'Checkbox' on div:nth-child(3)>div>div>div:nth-child(1)>div>input
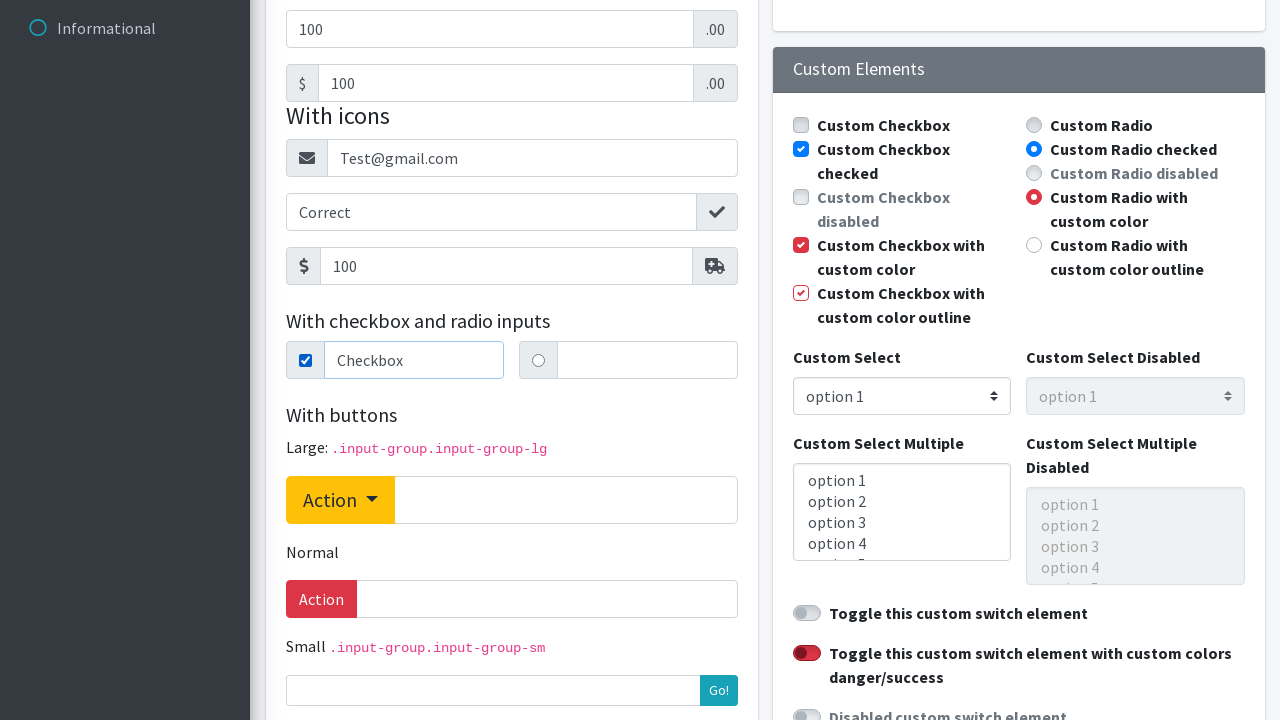

Clicked radio button input at (538, 360) on div:nth-child(3)>div>div>div:nth-child(2)>div>div>span>input
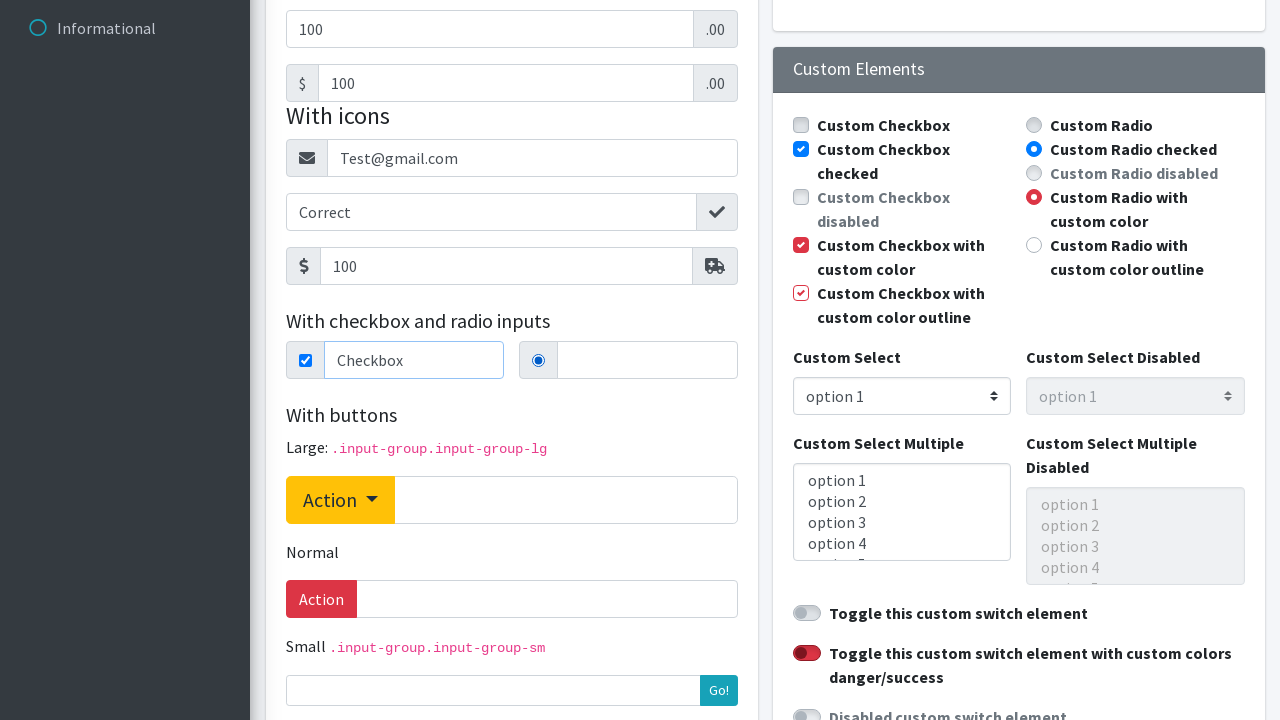

Filled radio button label field with 'Radio Button' on div:nth-child(3)>div>div>div:nth-child(2)>div>input
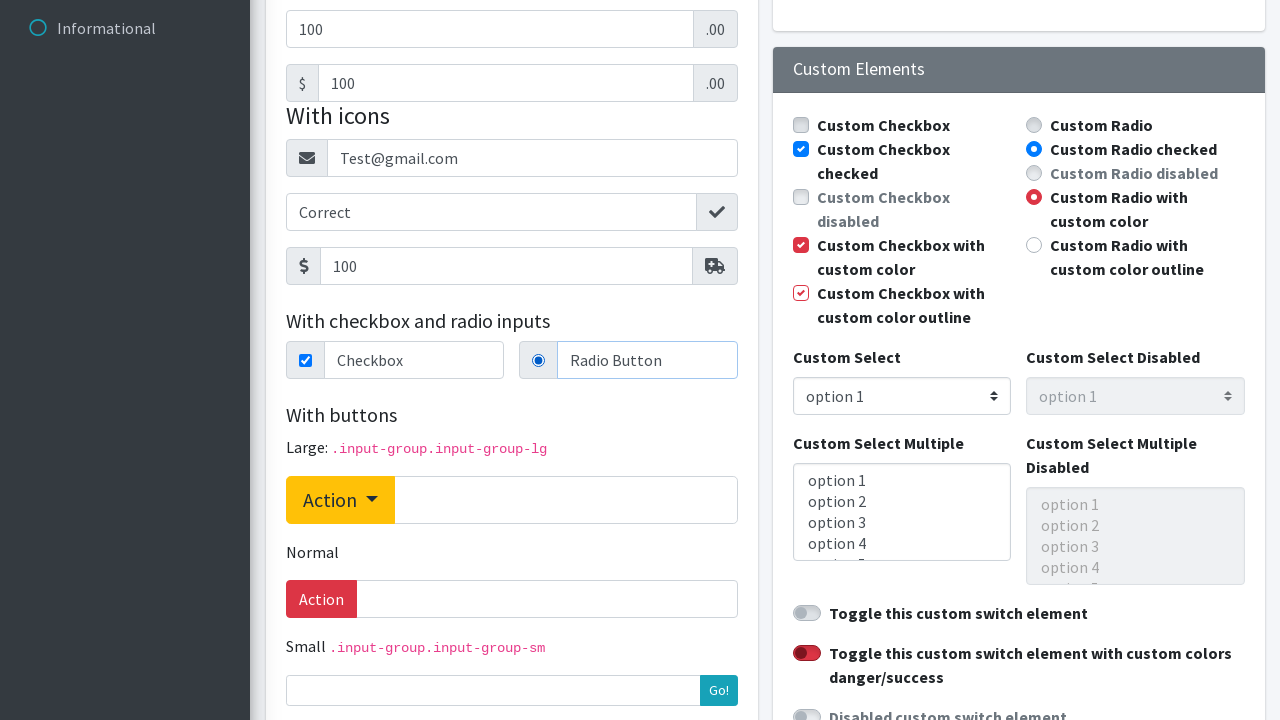

Clicked large input group button at (340, 500) on .input-group.input-group-lg.mb-3>div>button
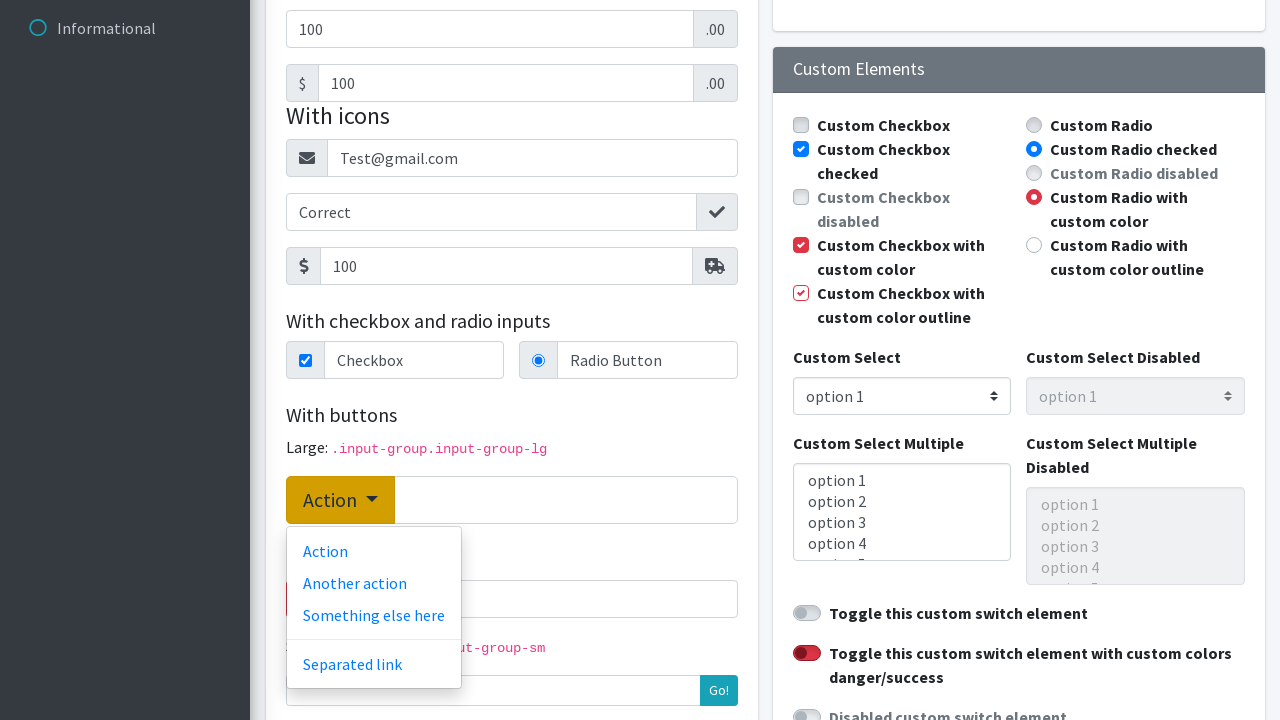

Clicked dropdown menu in large input group at (374, 608) on .input-group.input-group-lg.mb-3>div>ul
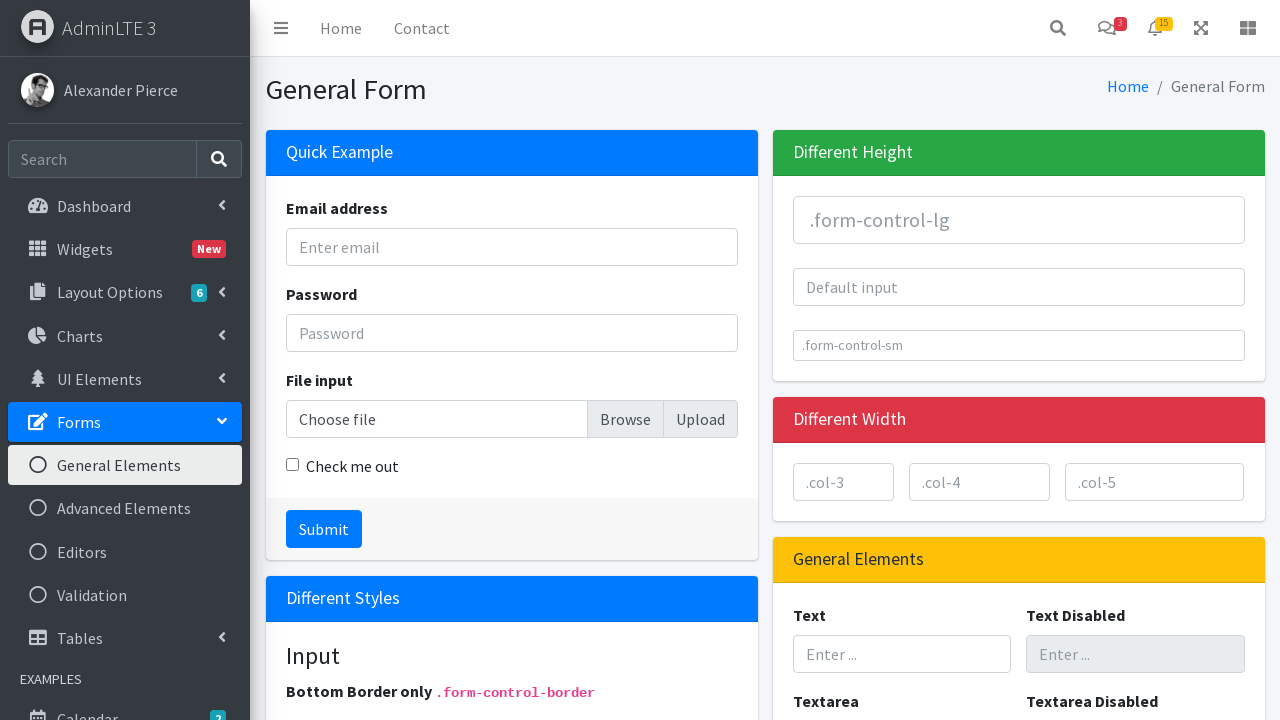

Filled large input group field with 'Action' on .input-group.input-group-lg.mb-3>input
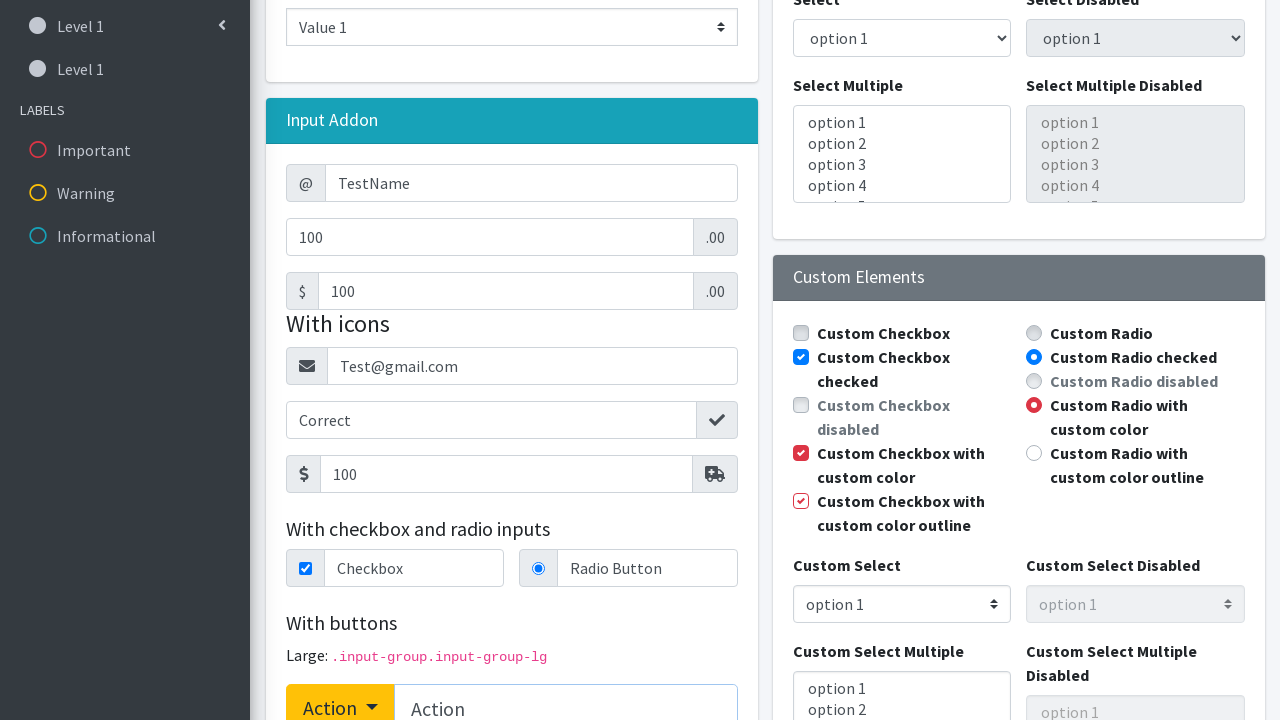

Filled input addon field with 'Action' on div:nth-child(3)>div>div:nth-child(14)>input
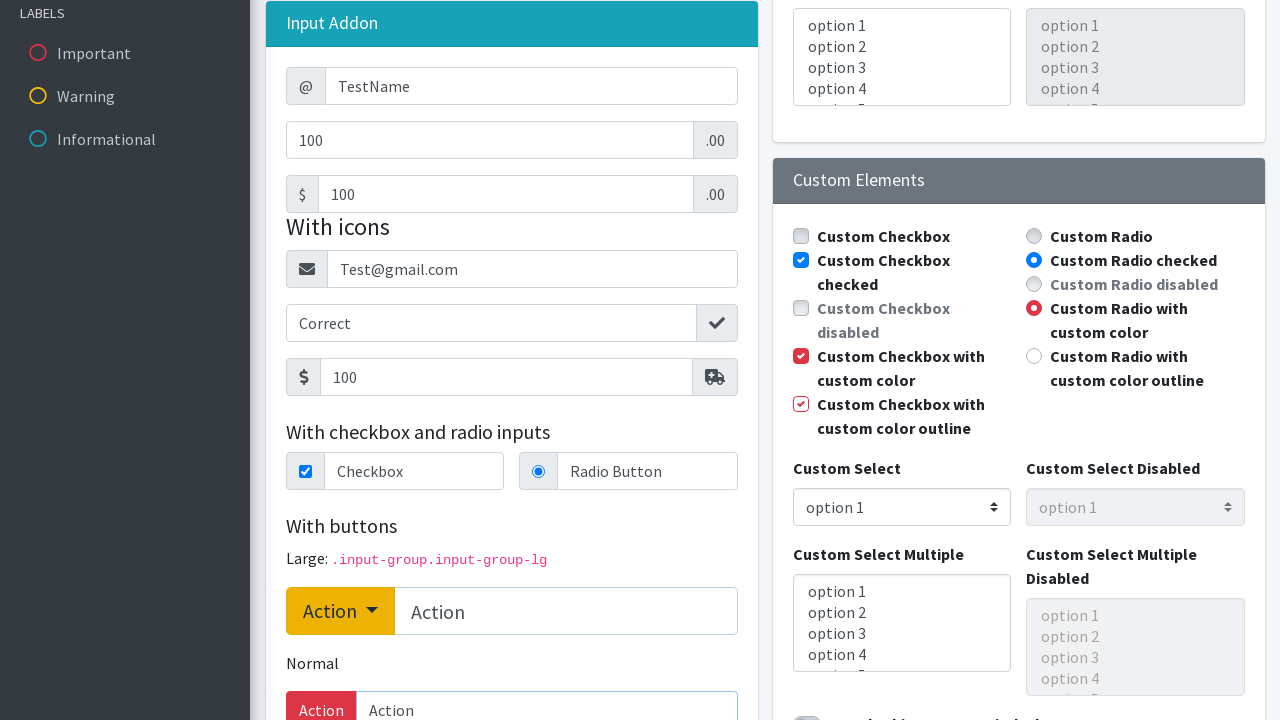

Filled small input group field with 'Action' on div:nth-child(3)>div>div.input-group.input-group-sm>input
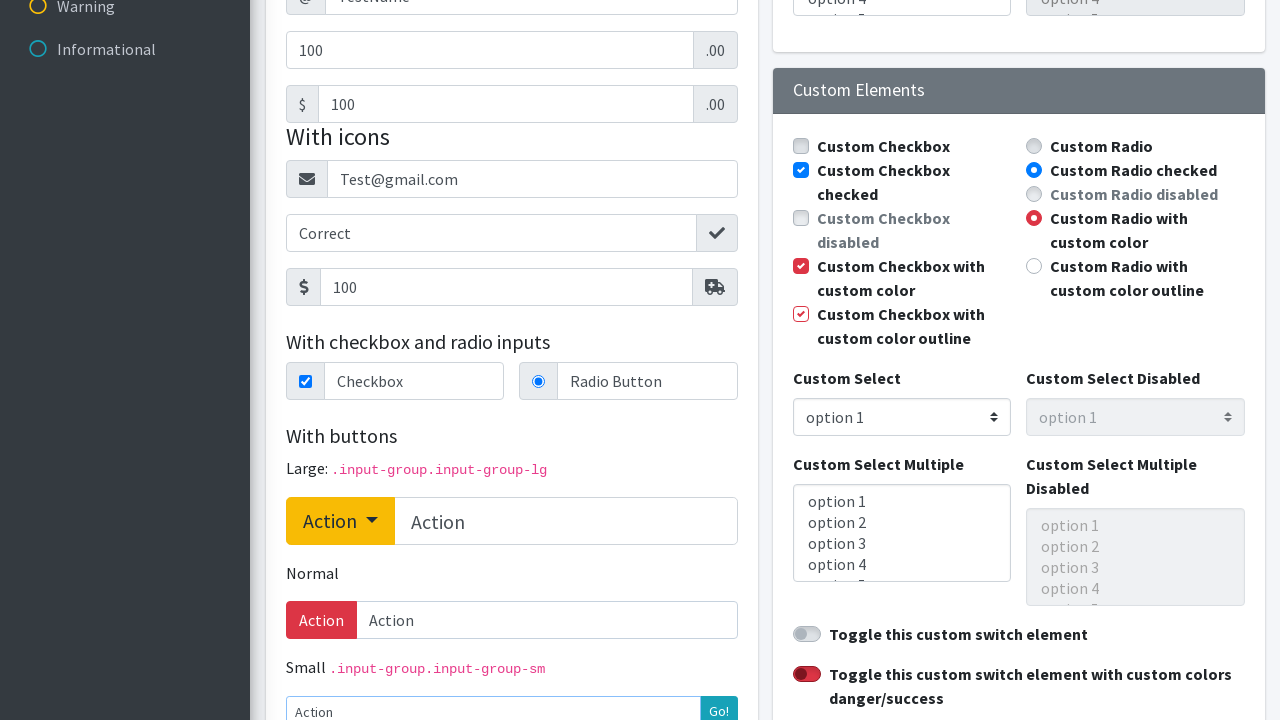

Clicked small input group button at (718, 705) on .input-group.input-group-sm>span>button
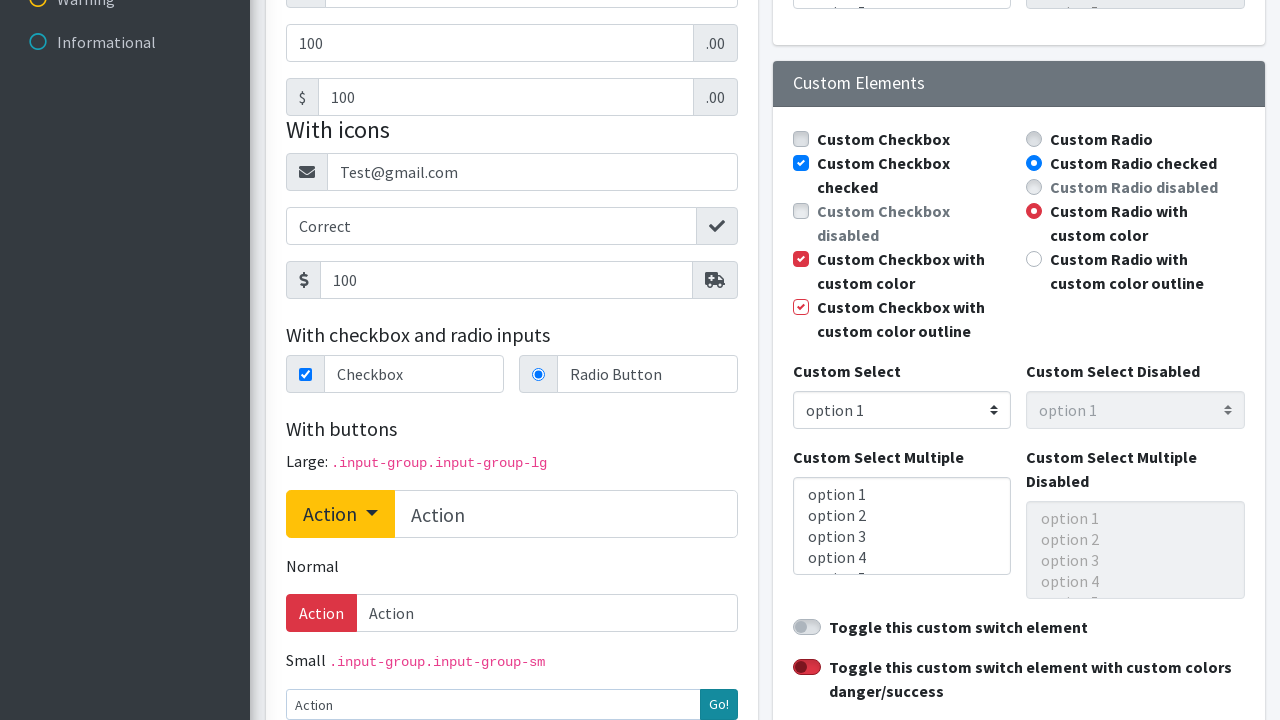

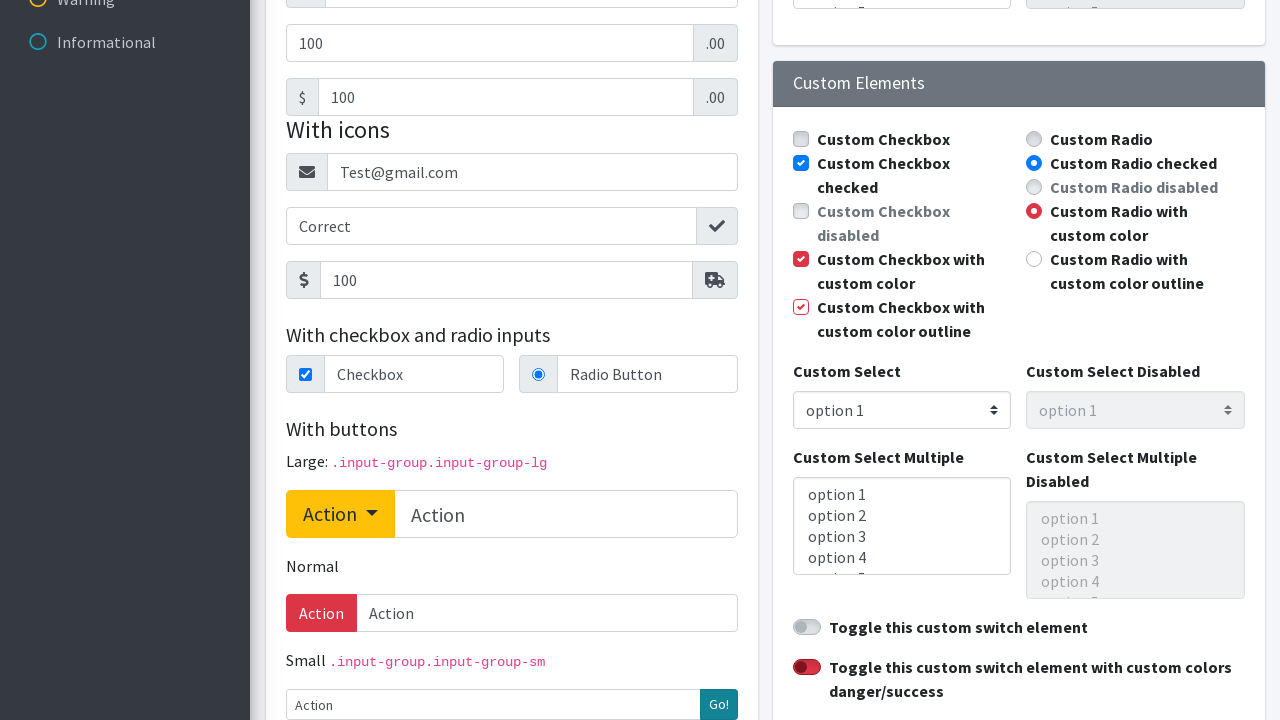